Tests timeout handling by clicking an AJAX button and then clicking the success element once it appears.

Starting URL: http://uitestingplayground.com/ajax

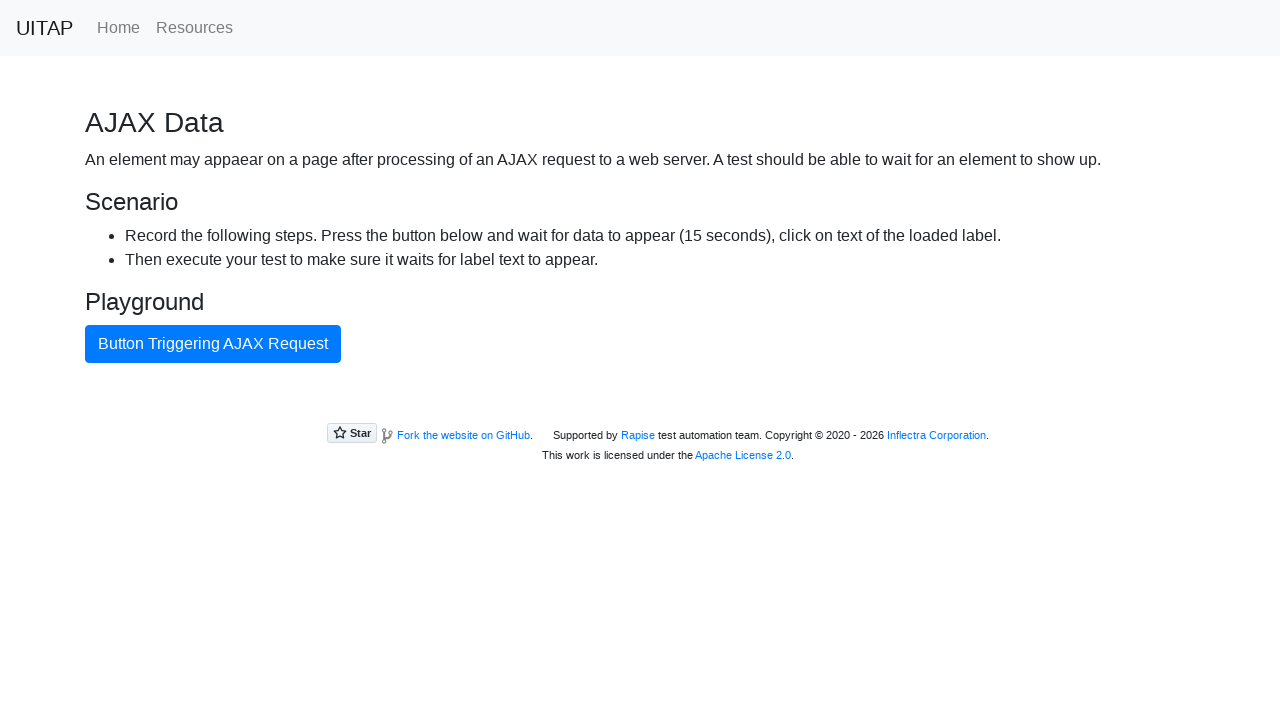

Clicked button triggering AJAX request at (213, 344) on internal:text="Button Triggering AJAX Request"i
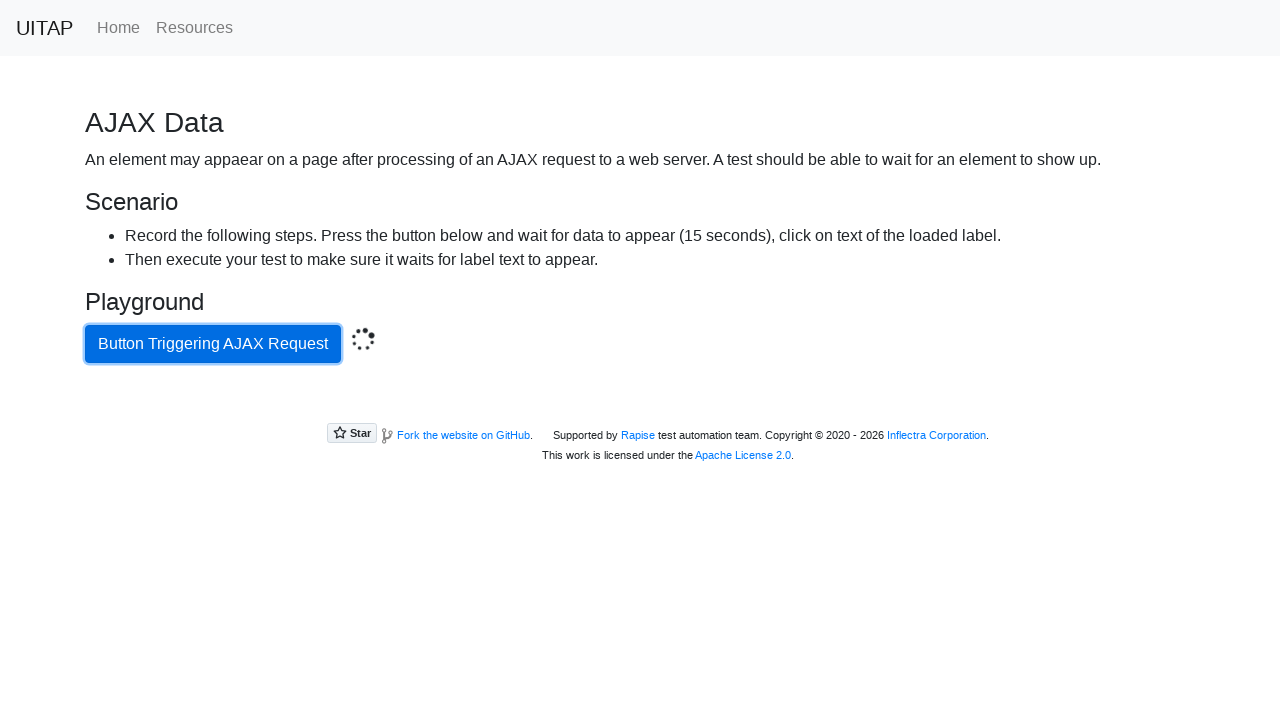

Clicked success button after AJAX response at (640, 405) on .bg-success
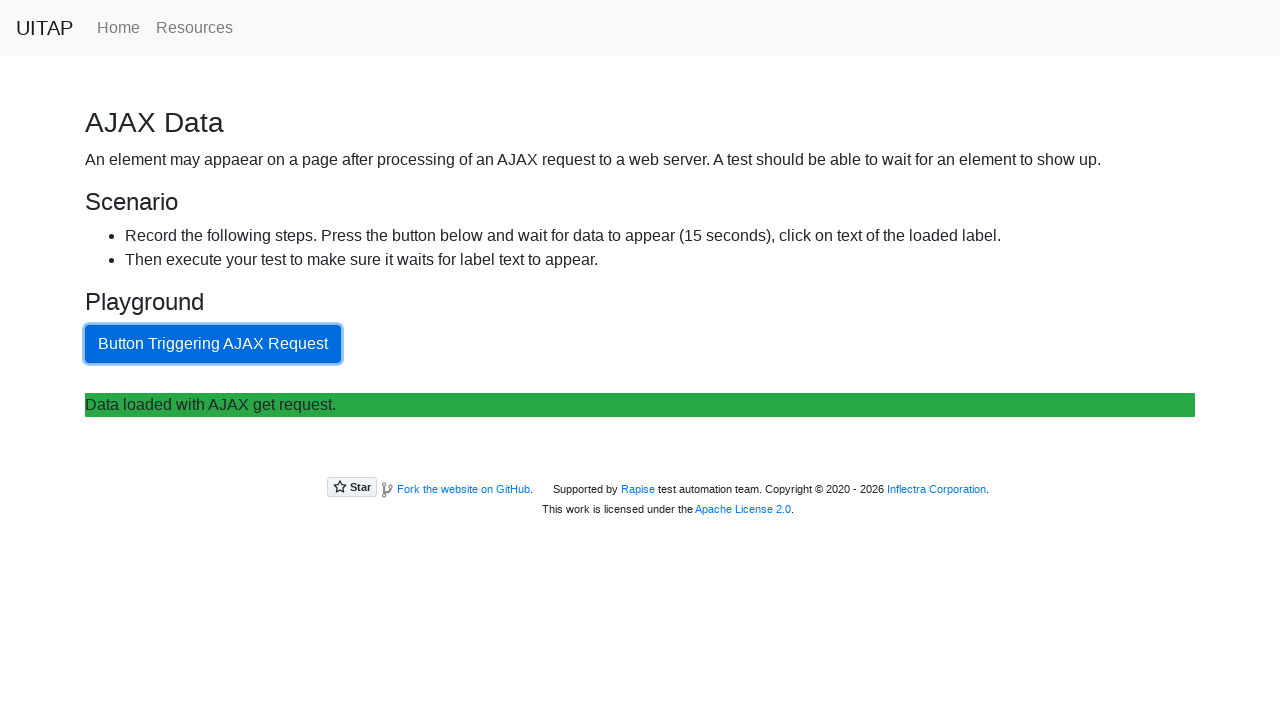

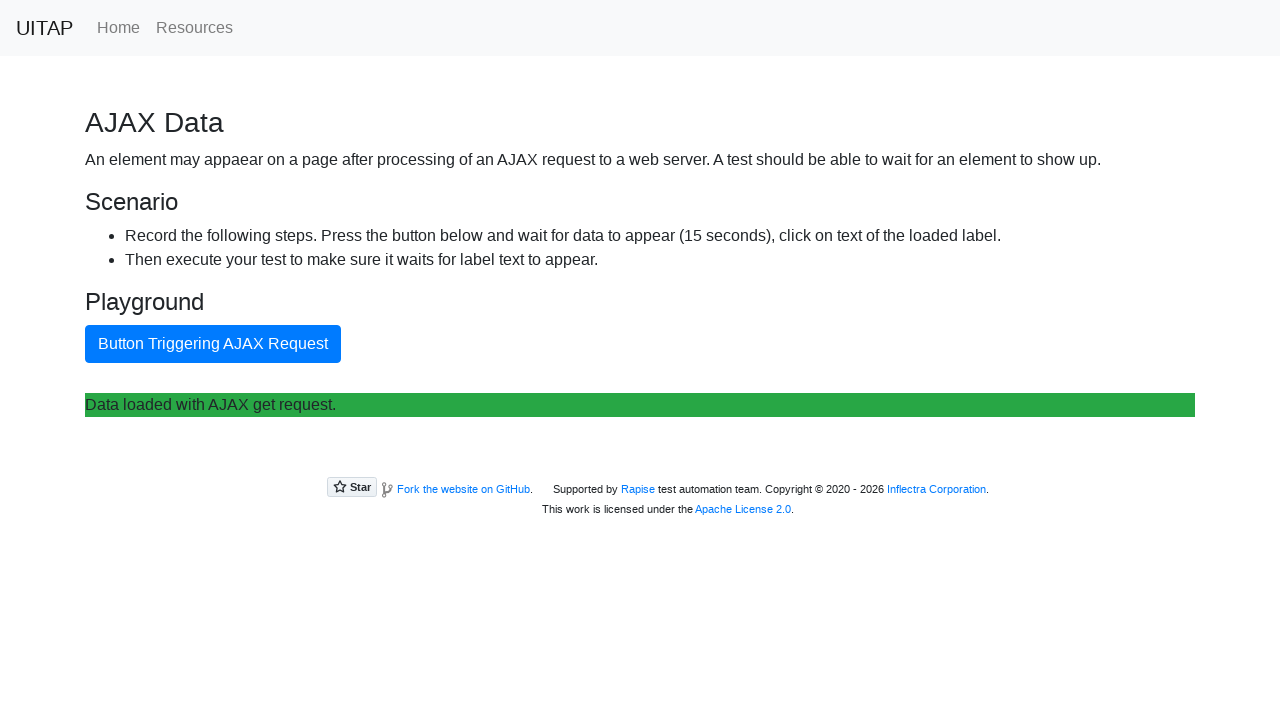